Tests navigation menu interaction by hovering over a menu item and clicking a submenu option on the boAt lifestyle website

Starting URL: https://www.boat-lifestyle.com/

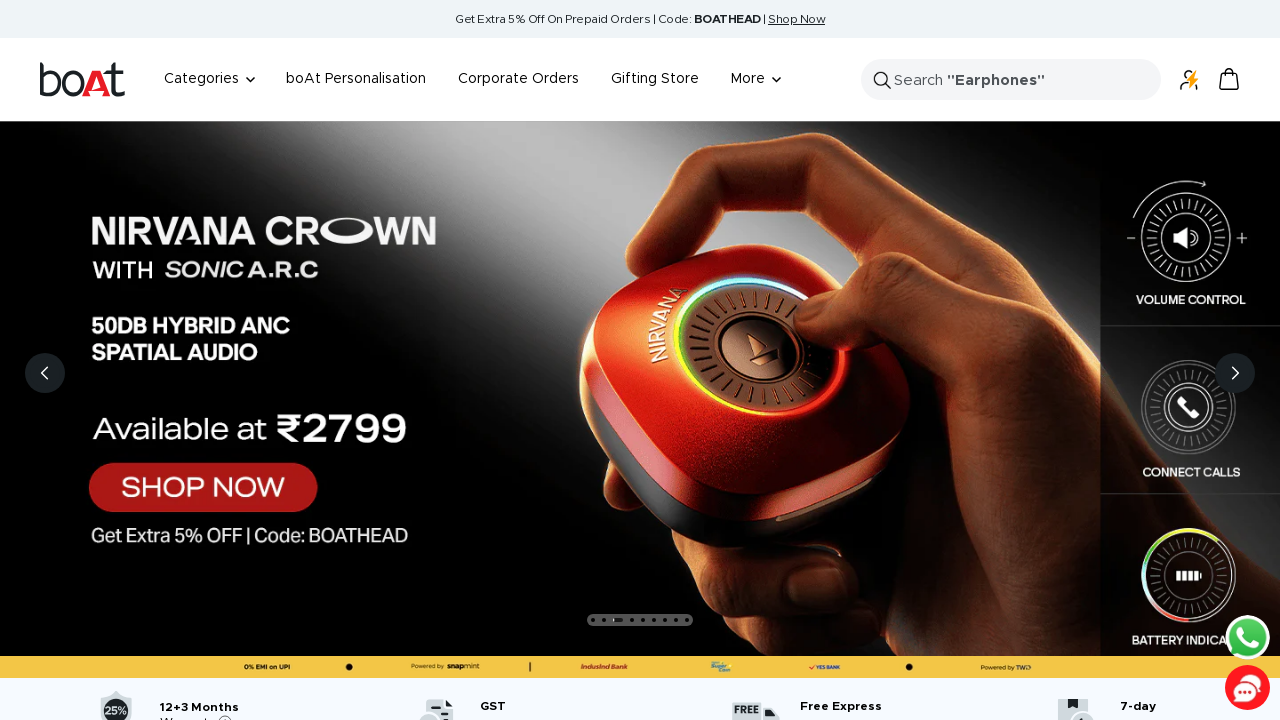

Waited 5 seconds for page to load
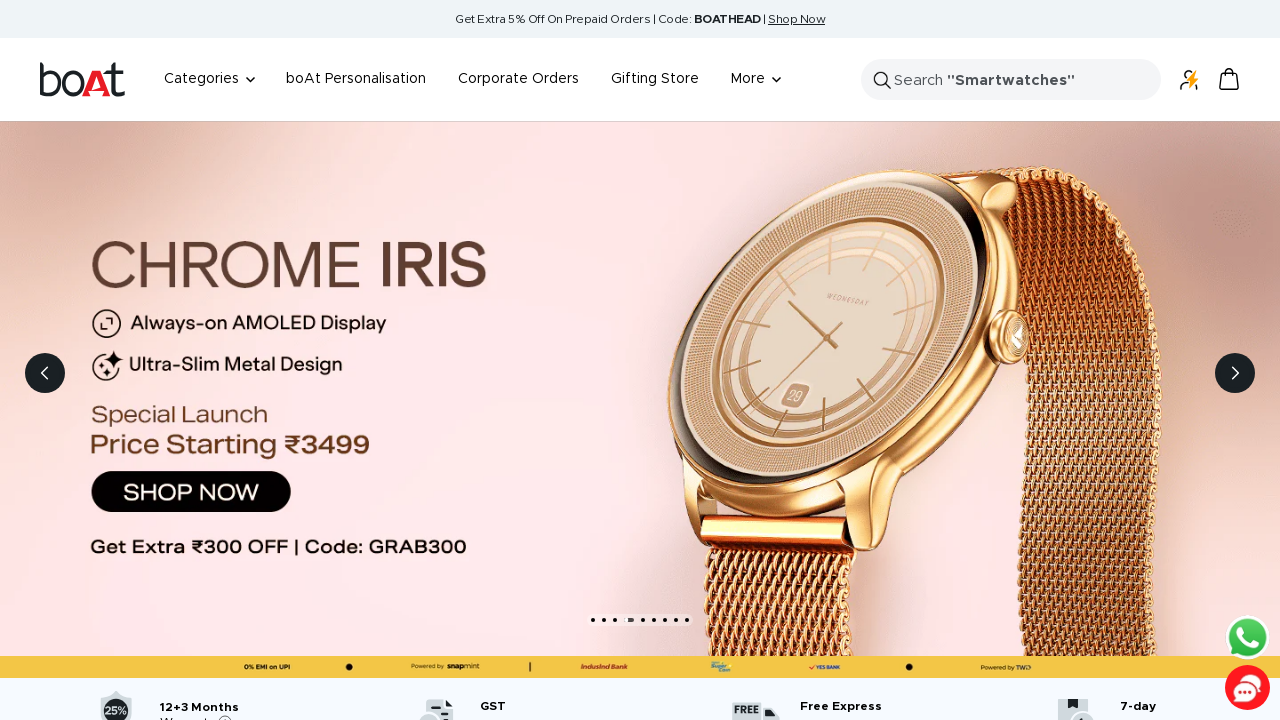

Hovered over first navigation menu item at (201, 80) on xpath=//*[@id="shopify-section-header"]/store-header/div[1]/div/nav/desktop-navi
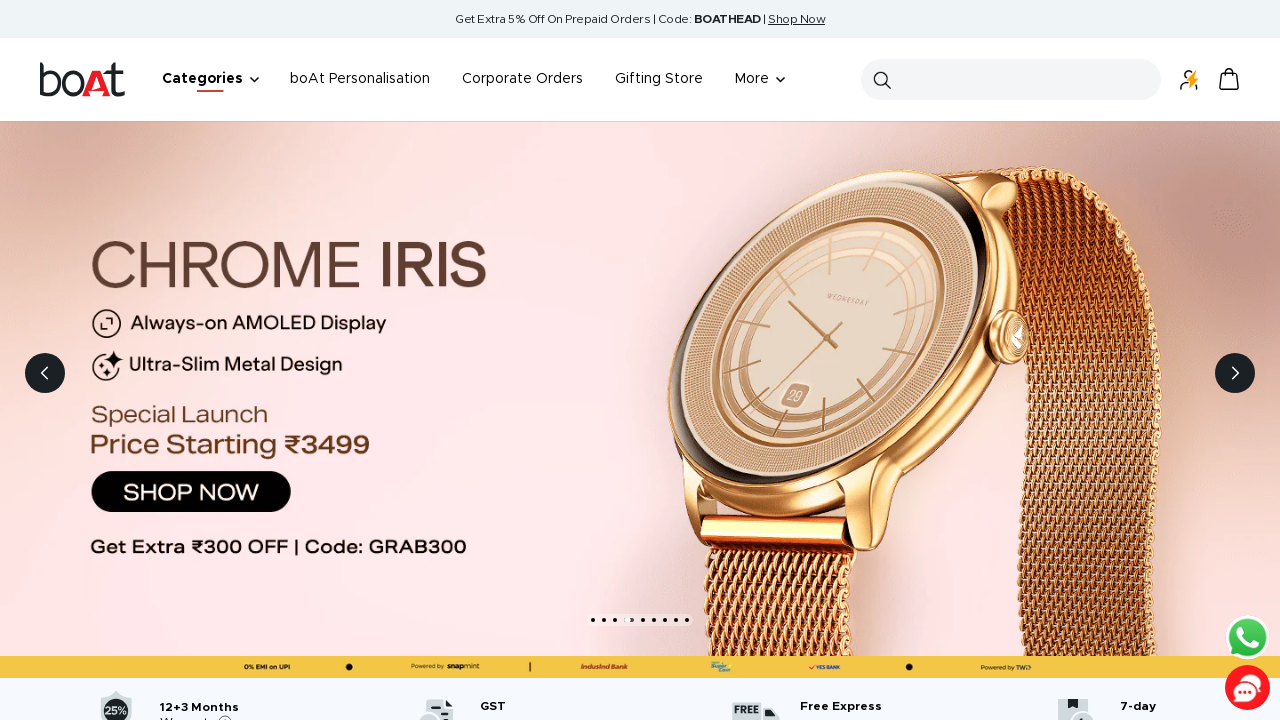

Clicked on 5th submenu item at (1091, 167) on xpath=//*[@id="desktop-menu-1"]/li[5]/a/p
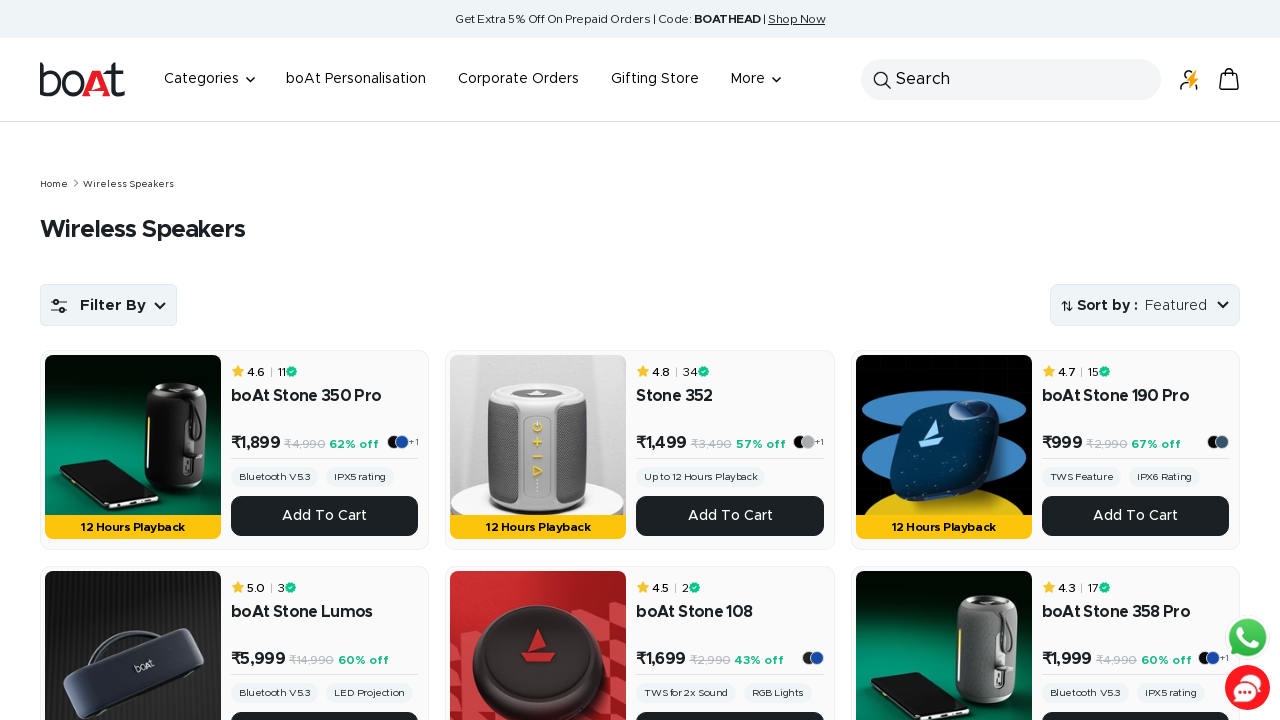

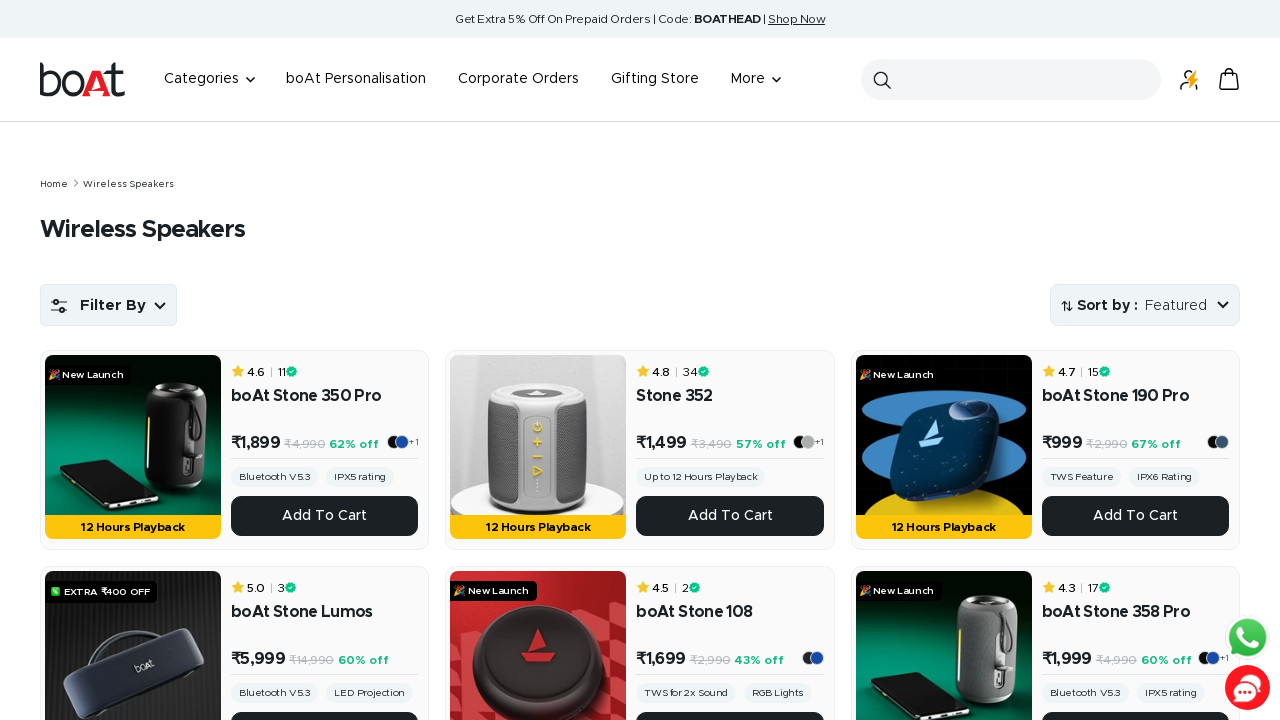